Navigates to the Selenium HQ website, retrieves the page title and current URL, maximizes the browser window, and verifies the URL redirect to selenium.dev

Starting URL: https://www.seleniumhq.org

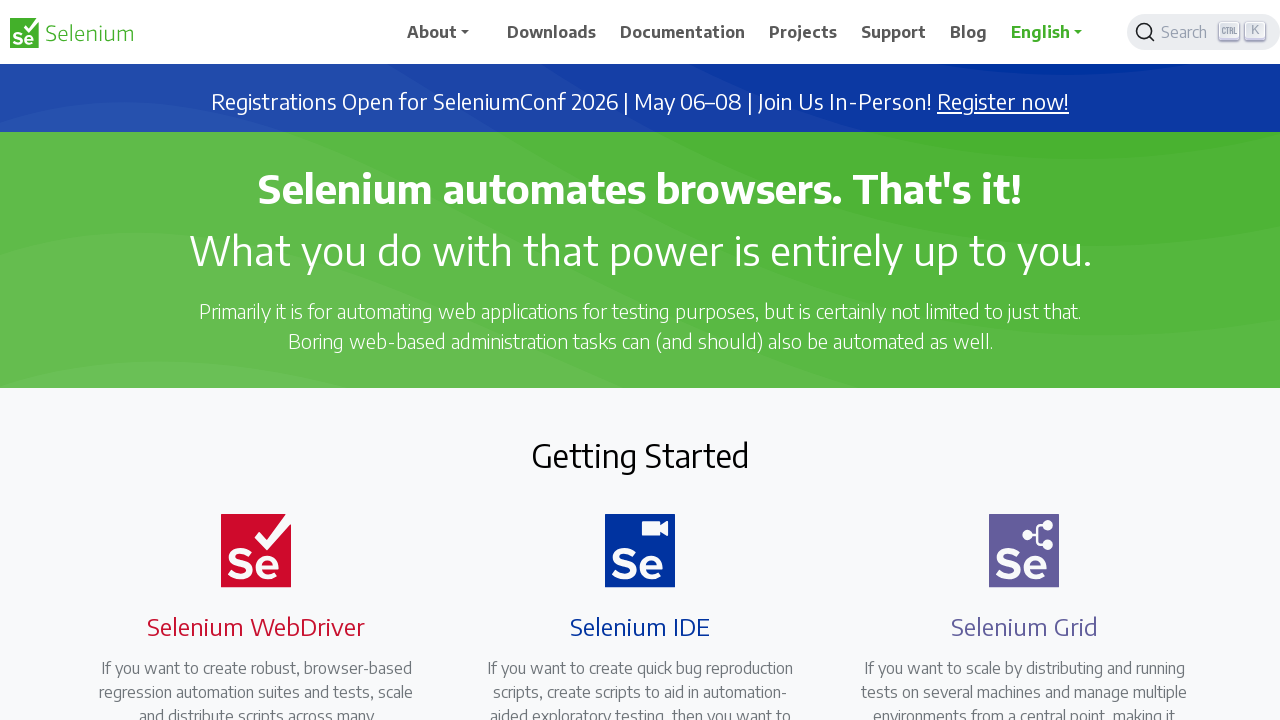

Retrieved page title
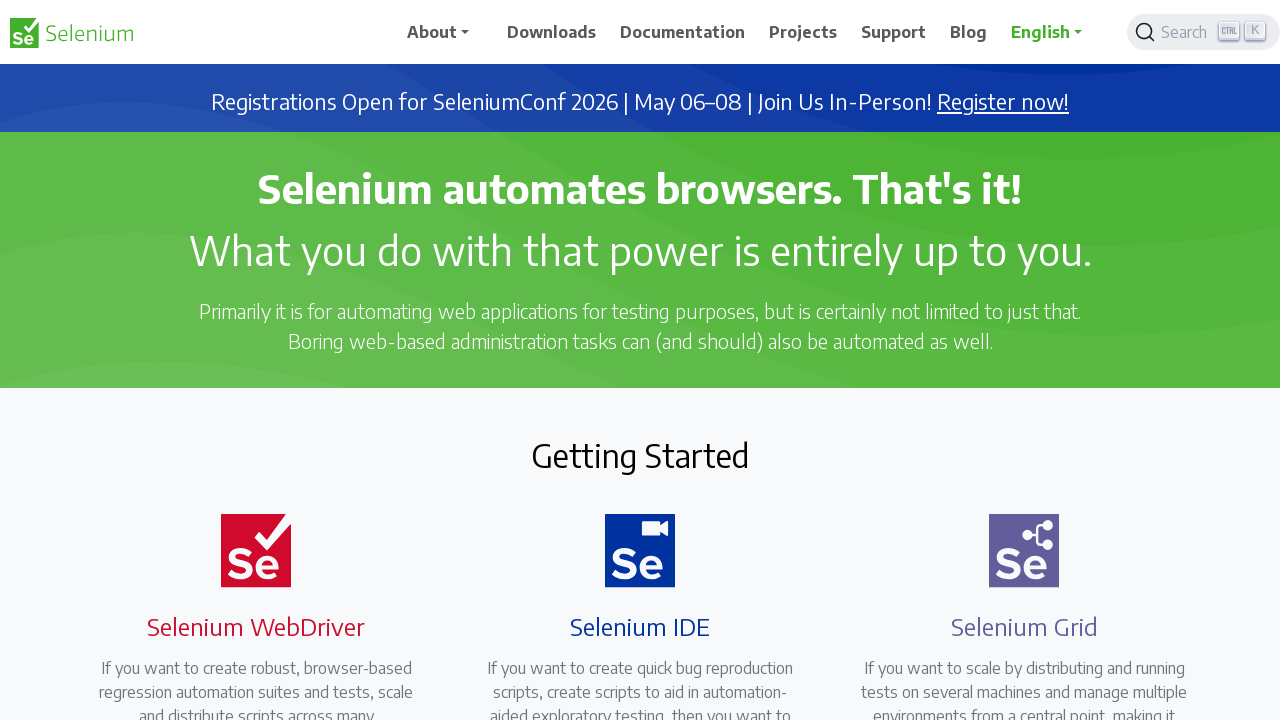

Retrieved current URL after potential redirect
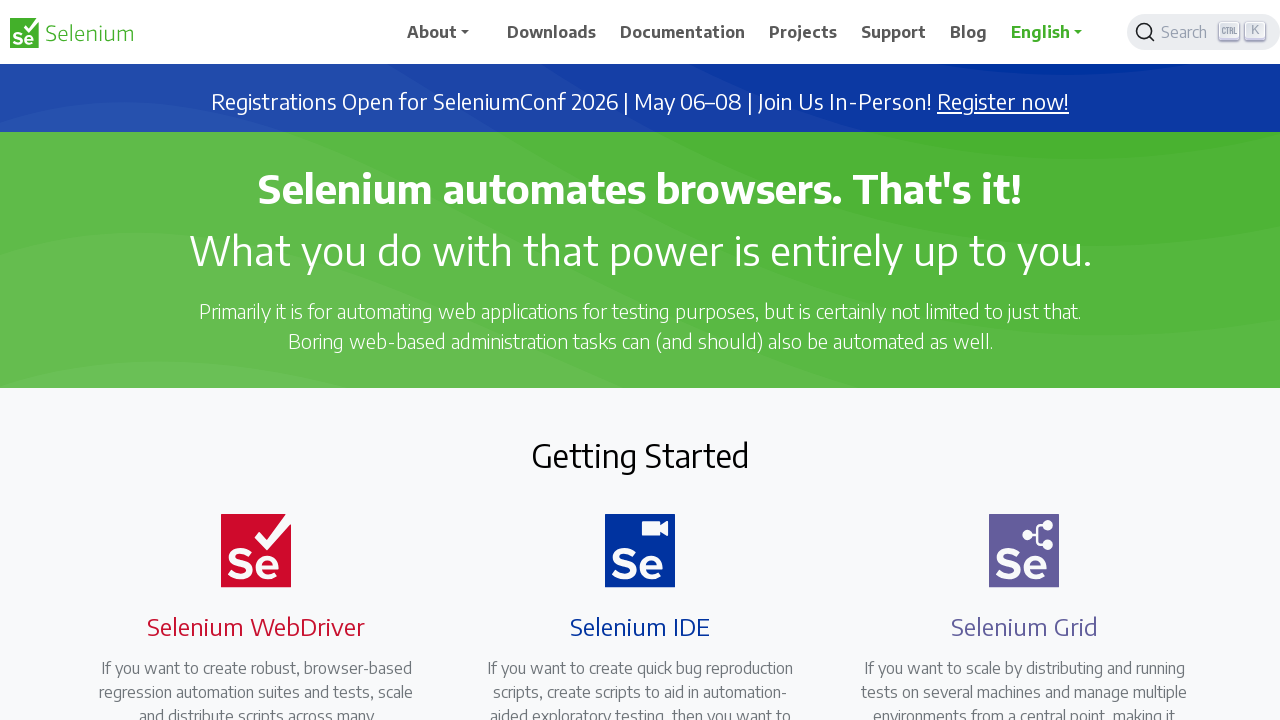

Set viewport size to 1920x1080 (maximized)
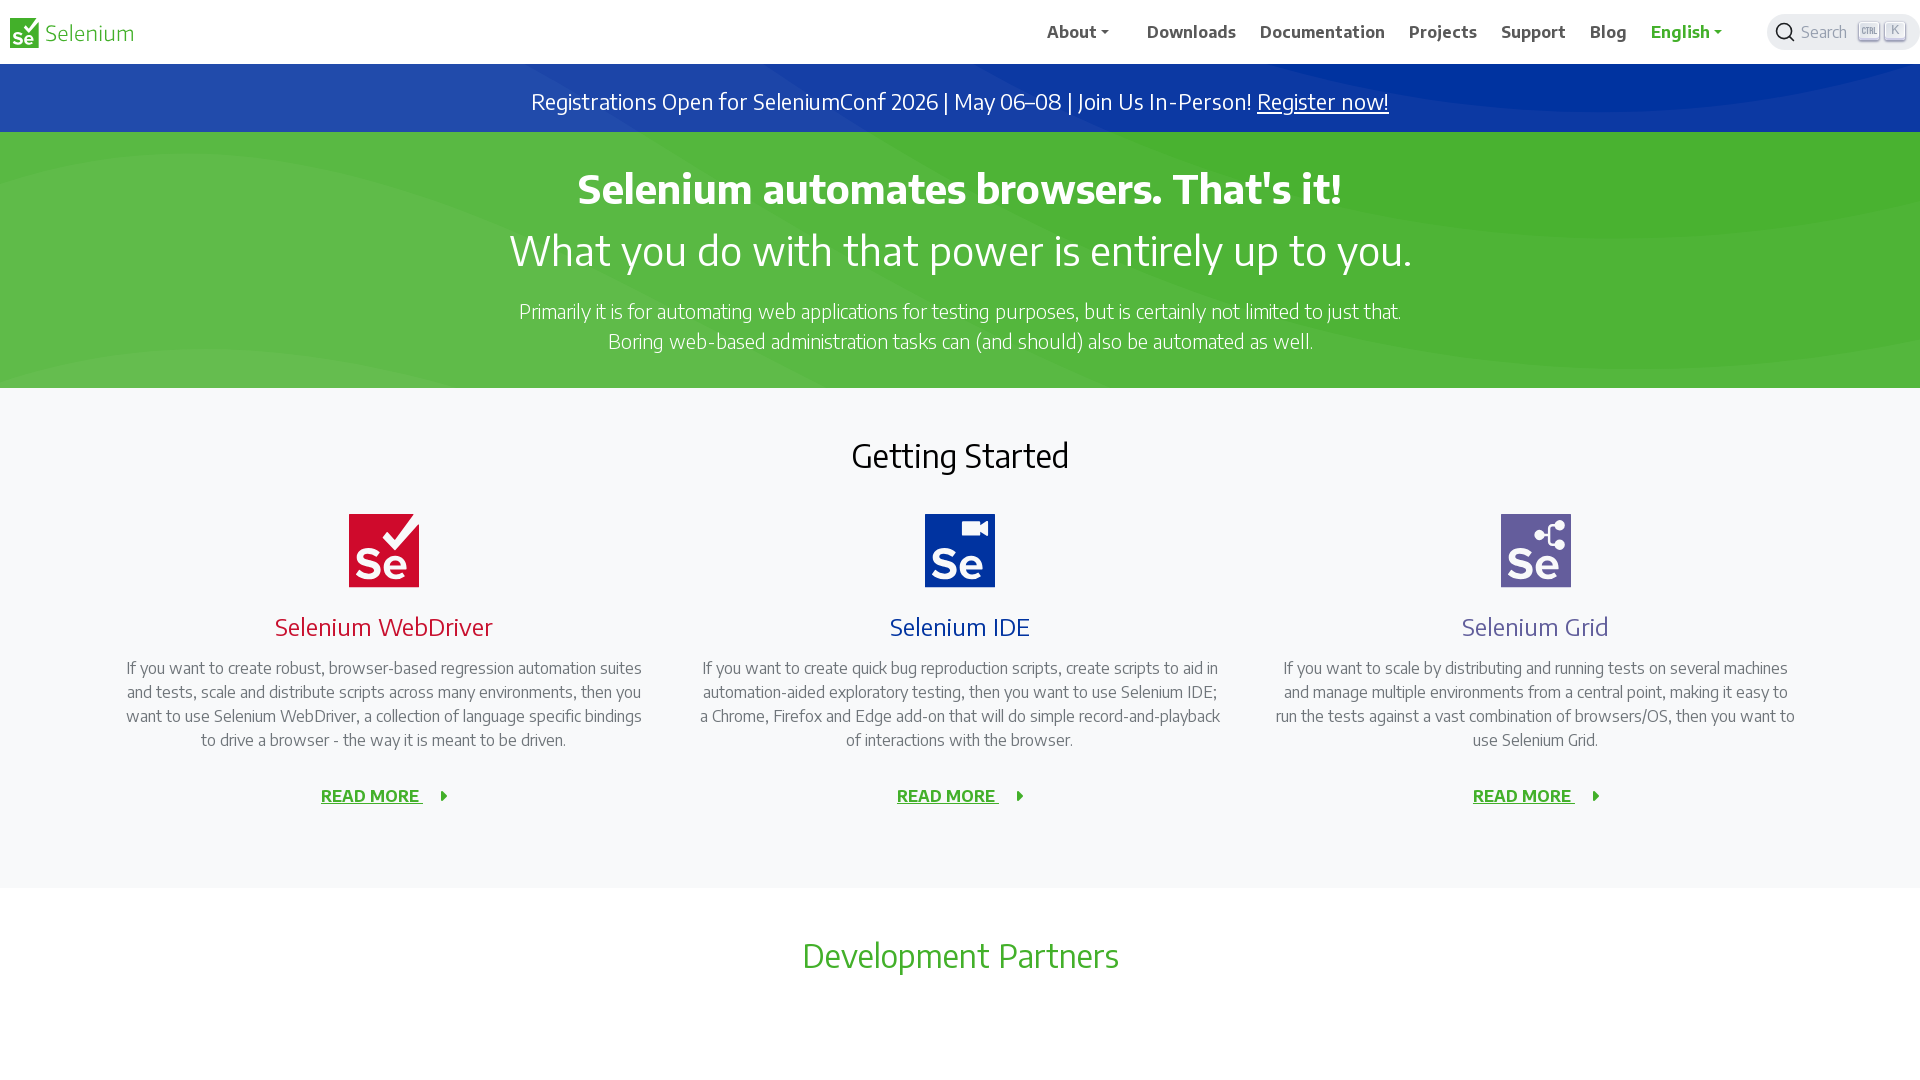

Verified URL successfully redirected to https://www.selenium.dev/
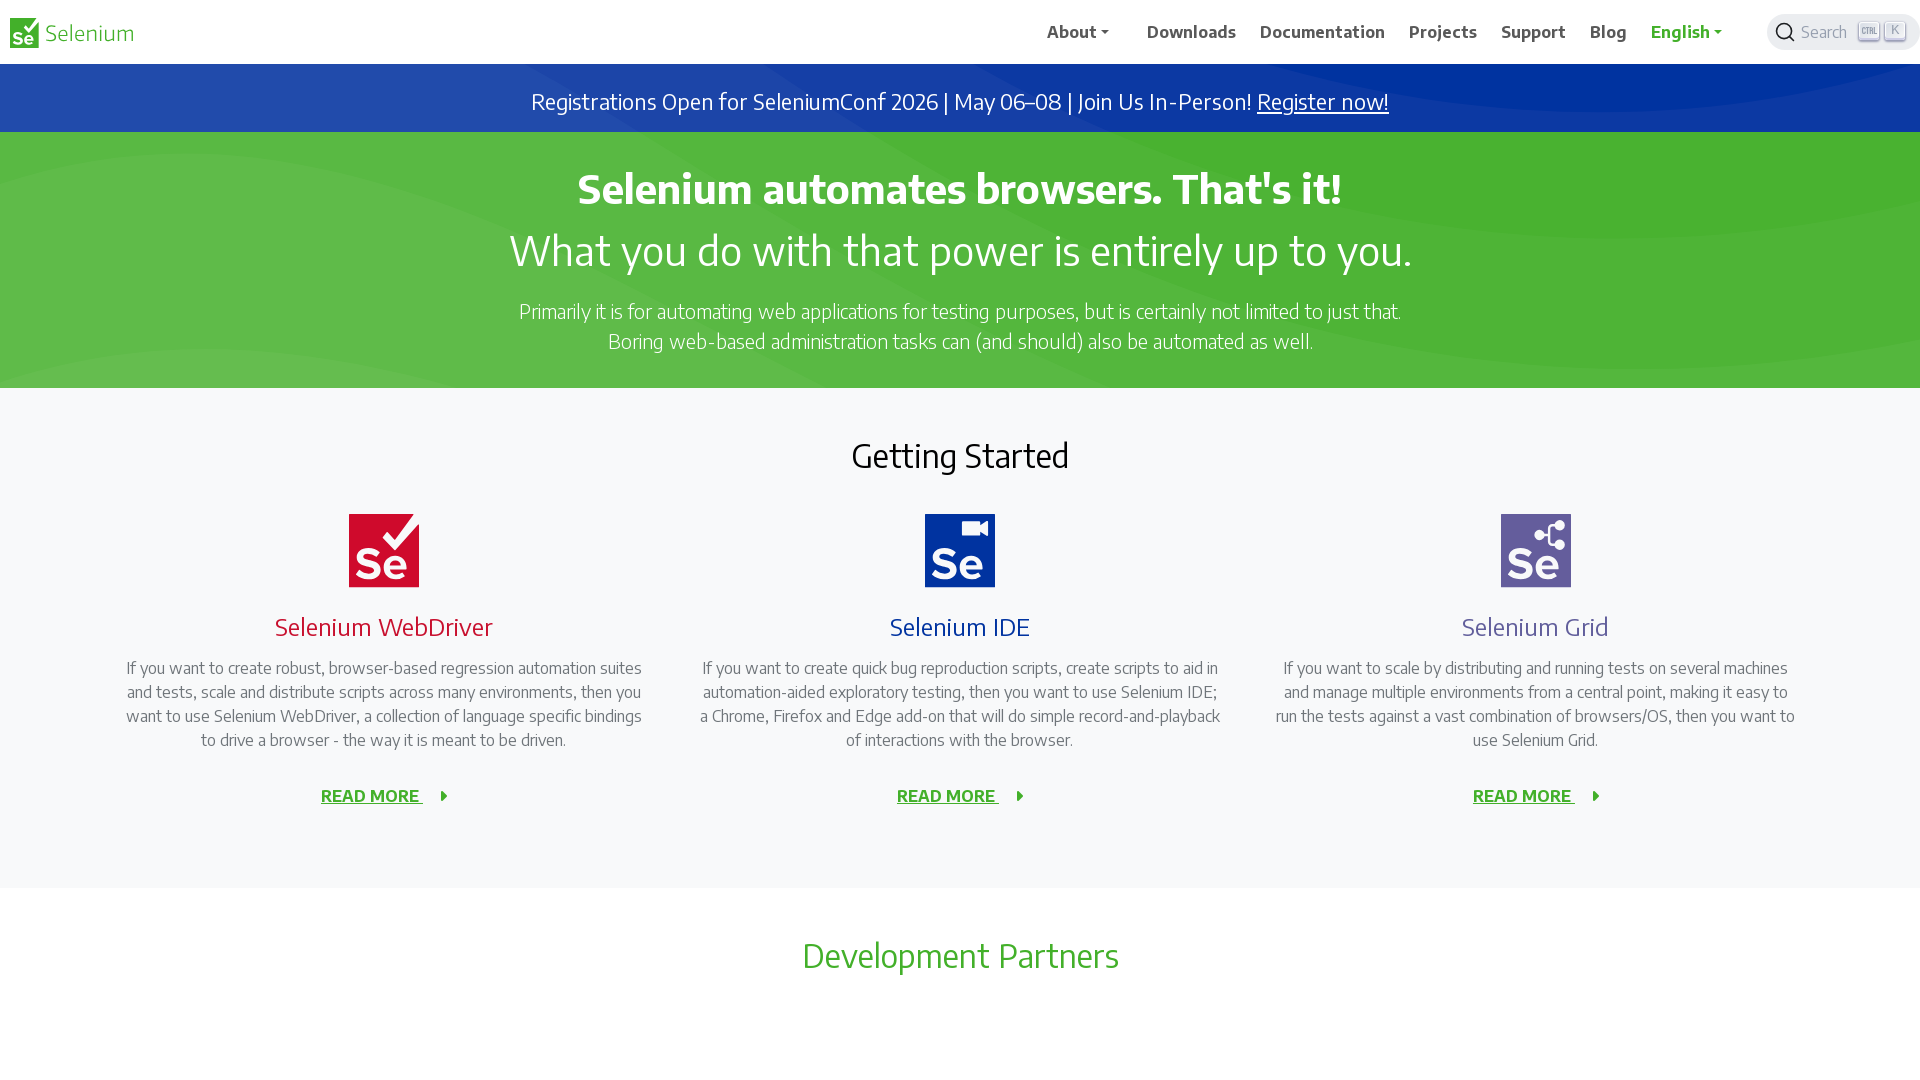

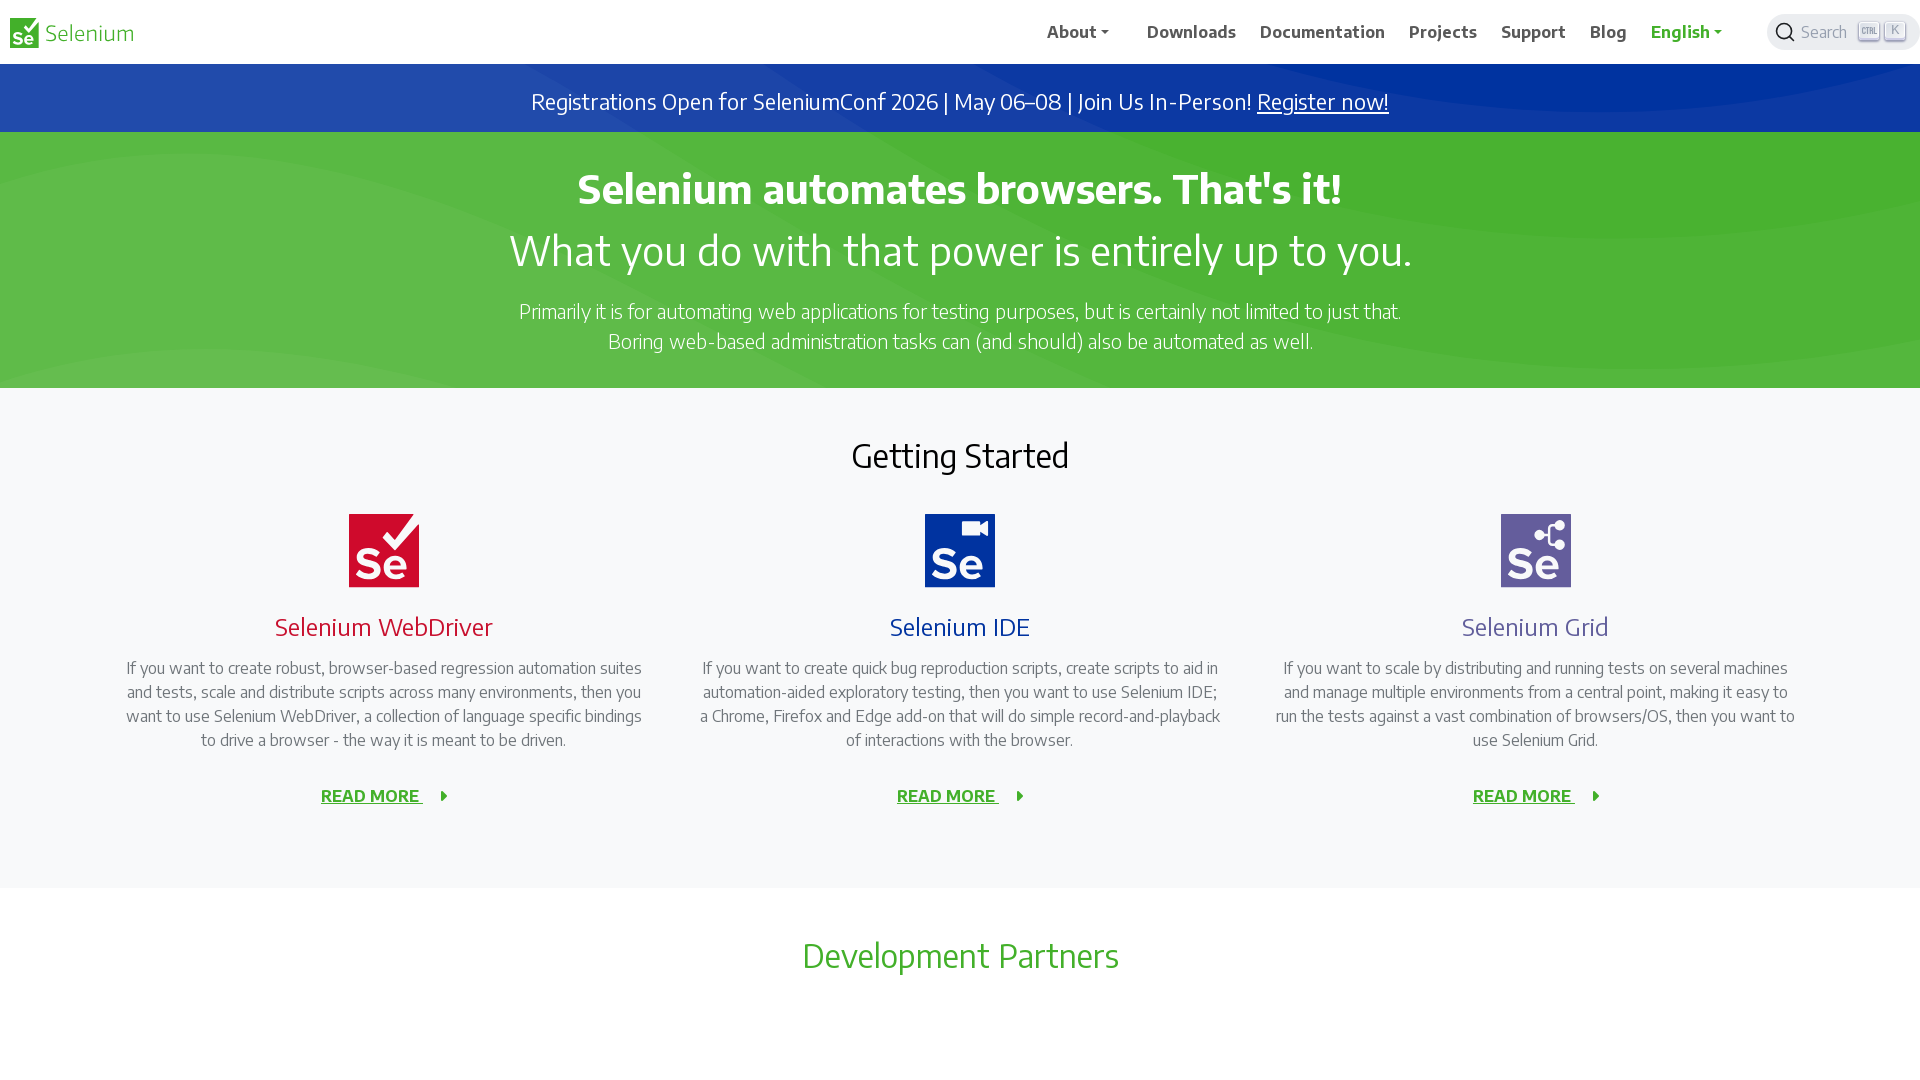